Tests iframe handling by switching to an iframe on W3Schools' HTML form demo page, clearing and filling first name and last name fields, then submitting the form.

Starting URL: https://www.w3schools.com/html/tryit.asp?filename=tryhtml_form_submit

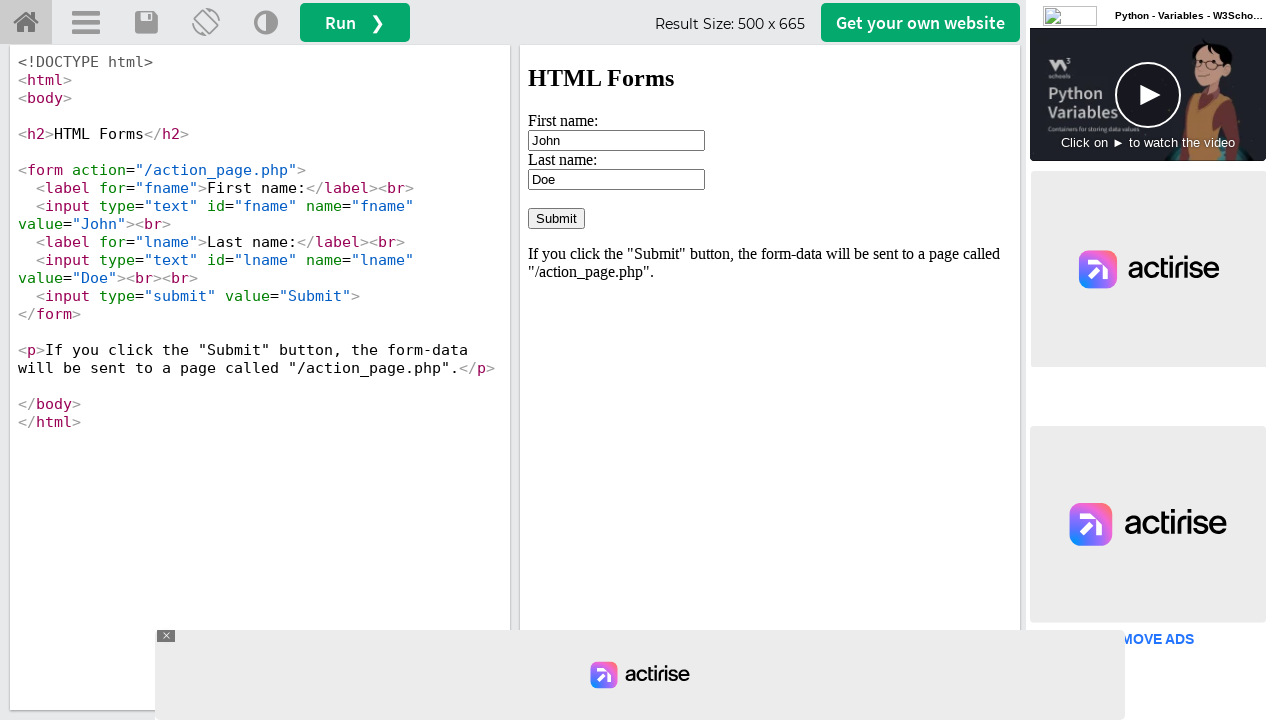

Waited for iframe #iframeResult to be available
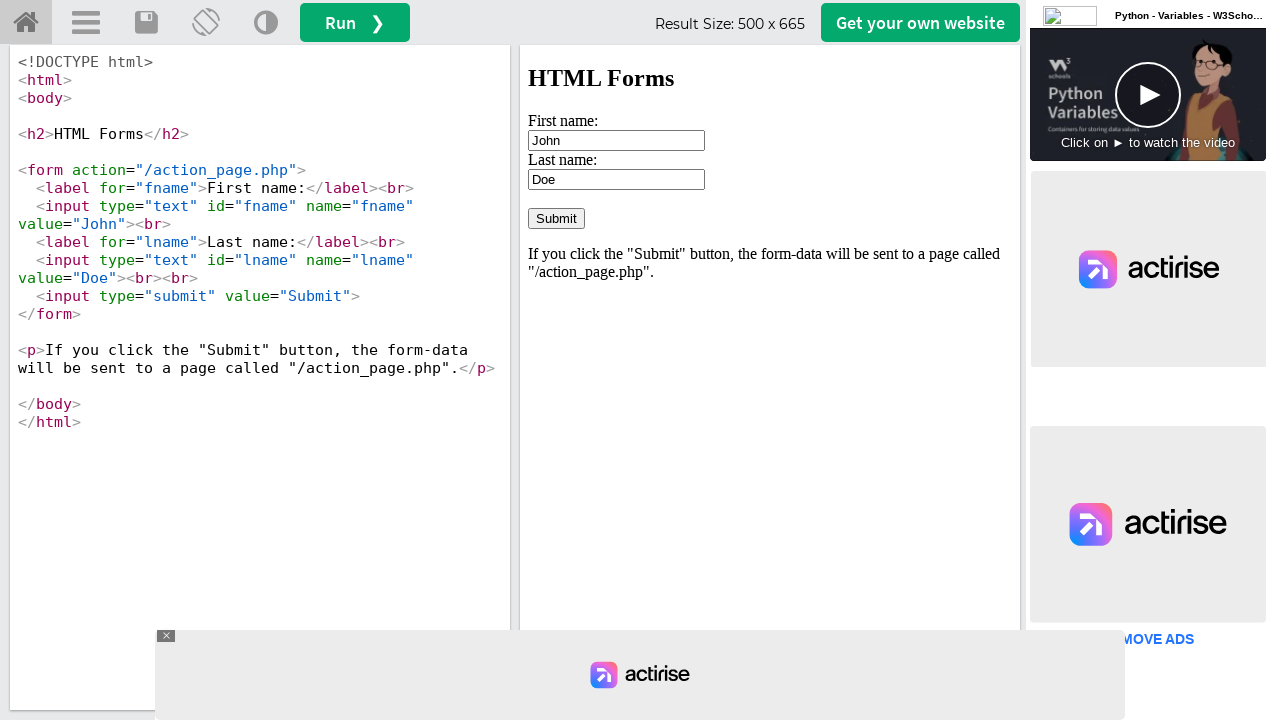

Located and switched to iframe #iframeResult
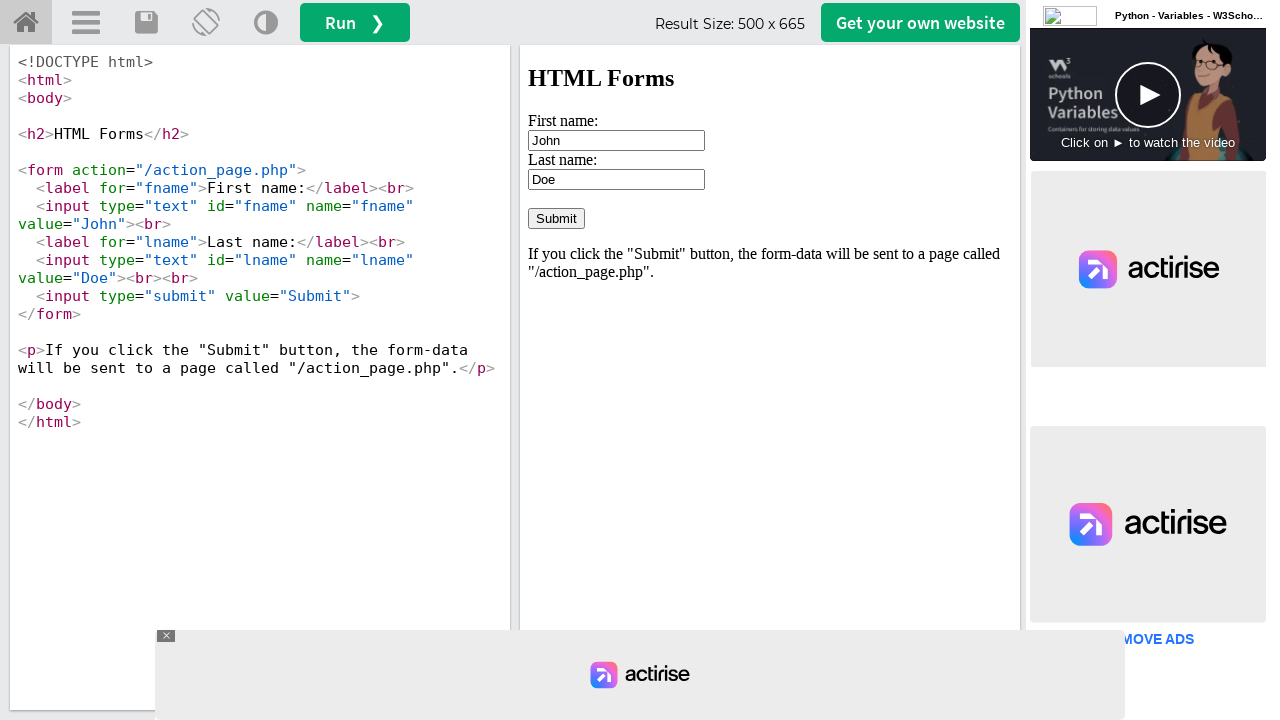

Cleared first name field on #iframeResult >> internal:control=enter-frame >> input[name='fname']
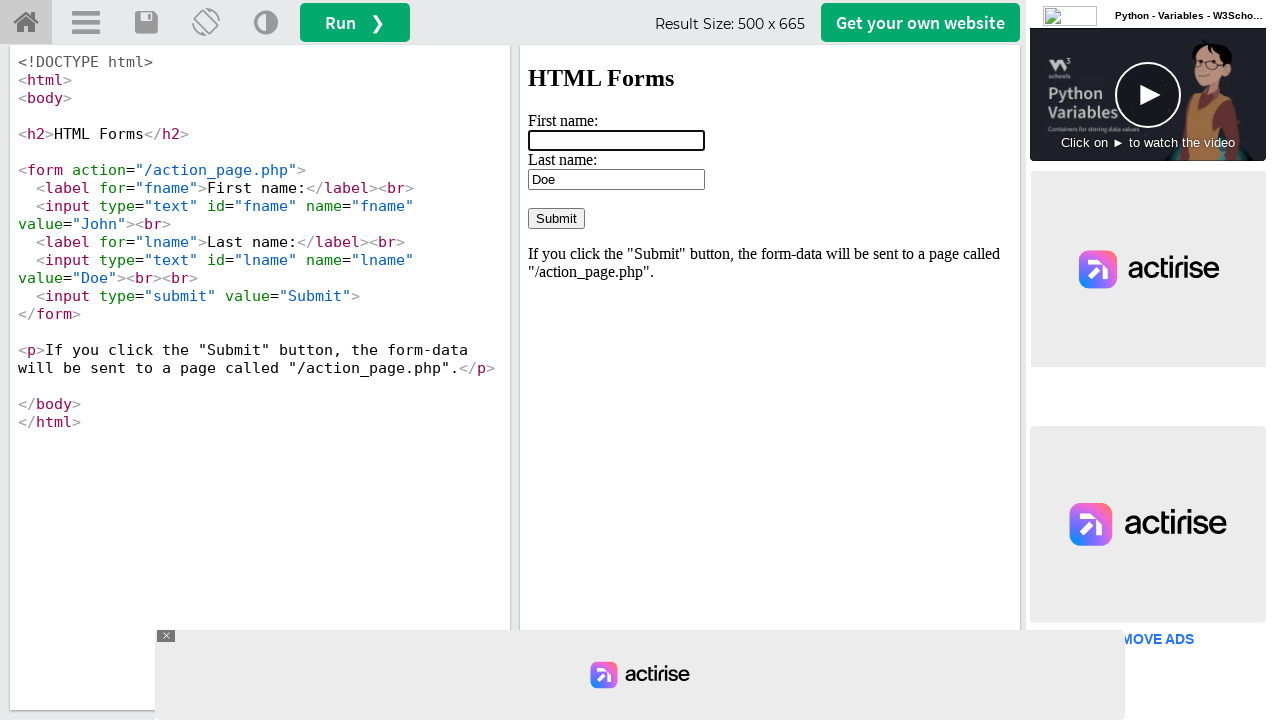

Filled first name field with 'abdul' on #iframeResult >> internal:control=enter-frame >> input[name='fname']
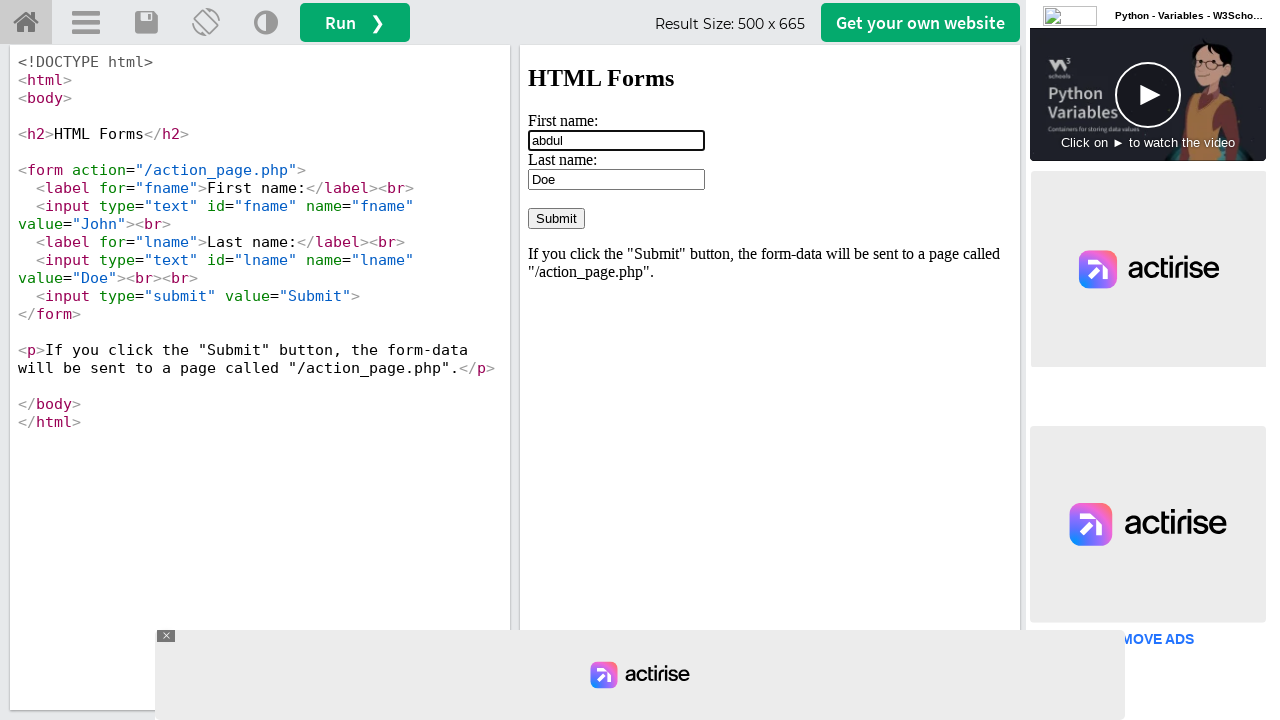

Cleared last name field on #iframeResult >> internal:control=enter-frame >> input[name='lname']
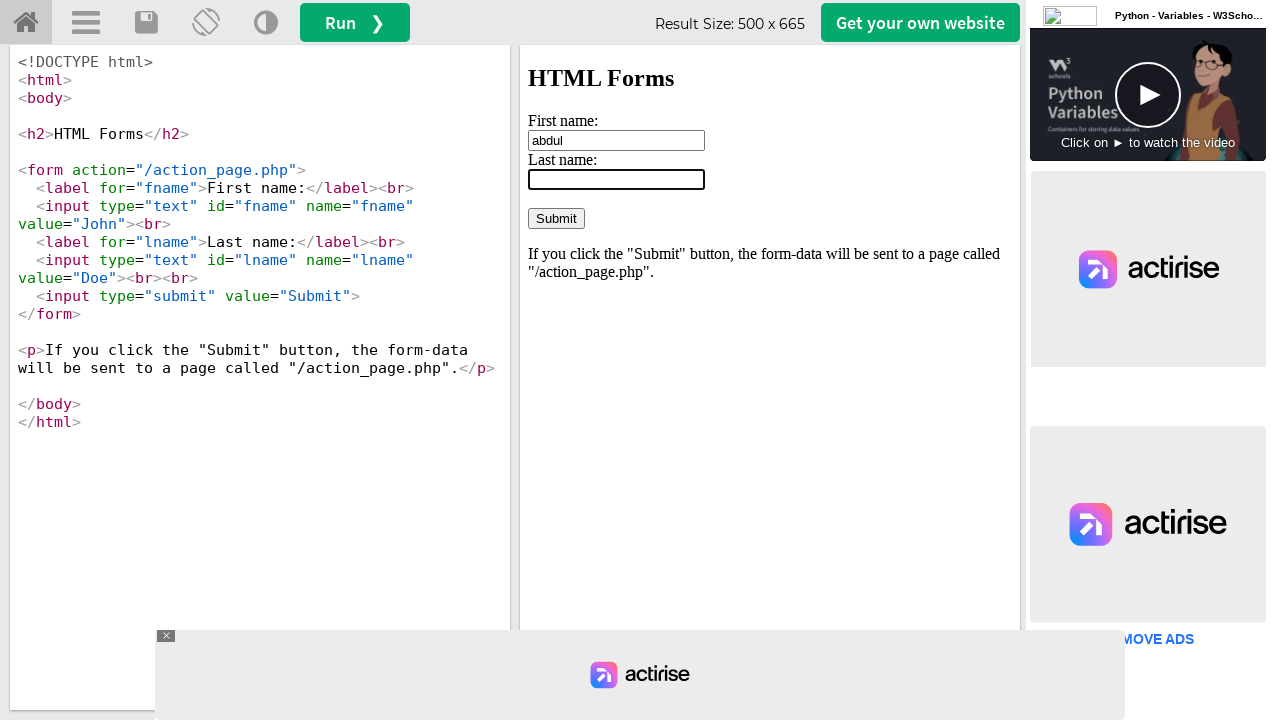

Filled last name field with 'kalam sir' on #iframeResult >> internal:control=enter-frame >> input[name='lname']
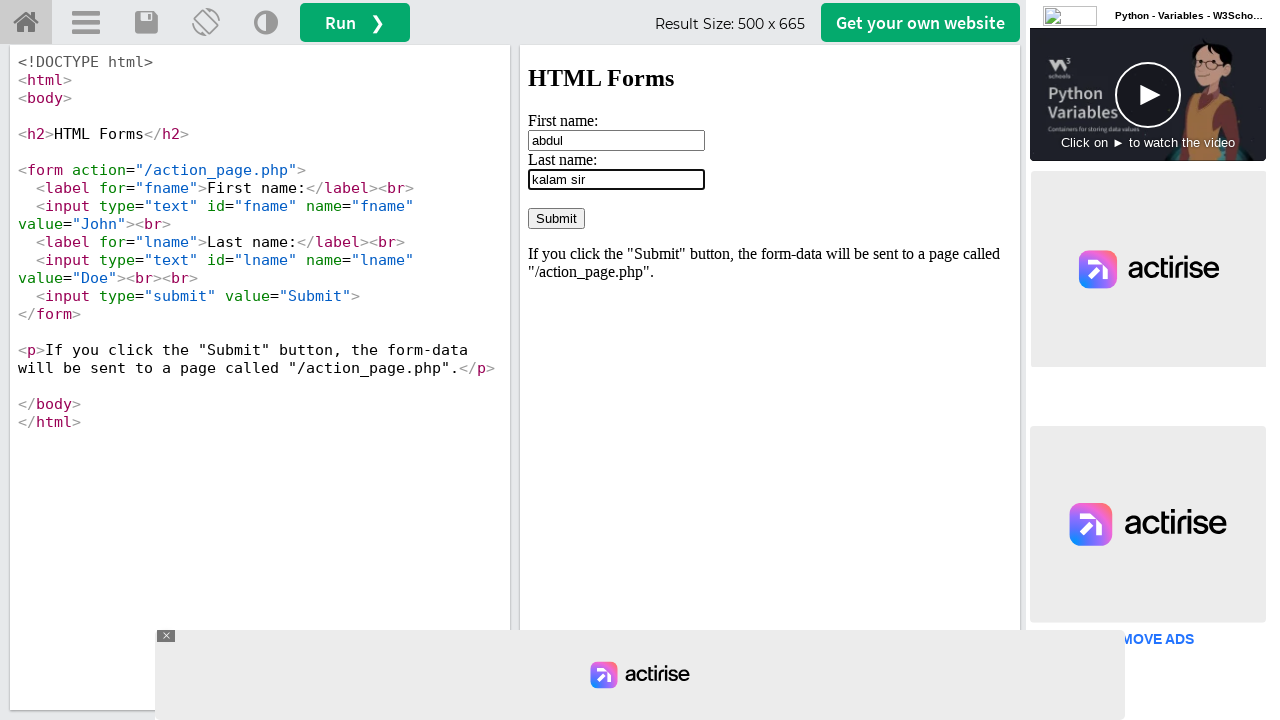

Clicked Submit button to submit the form at (556, 218) on #iframeResult >> internal:control=enter-frame >> input[value='Submit']
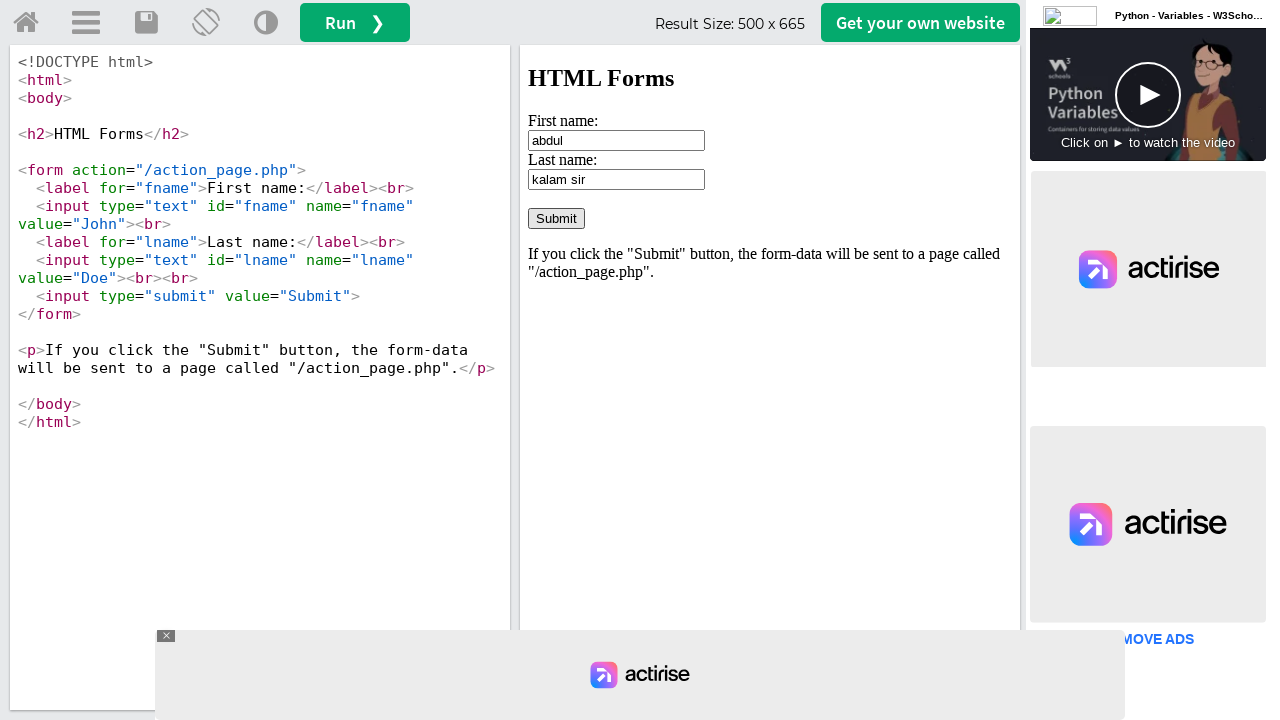

Waited 2 seconds for form submission to complete
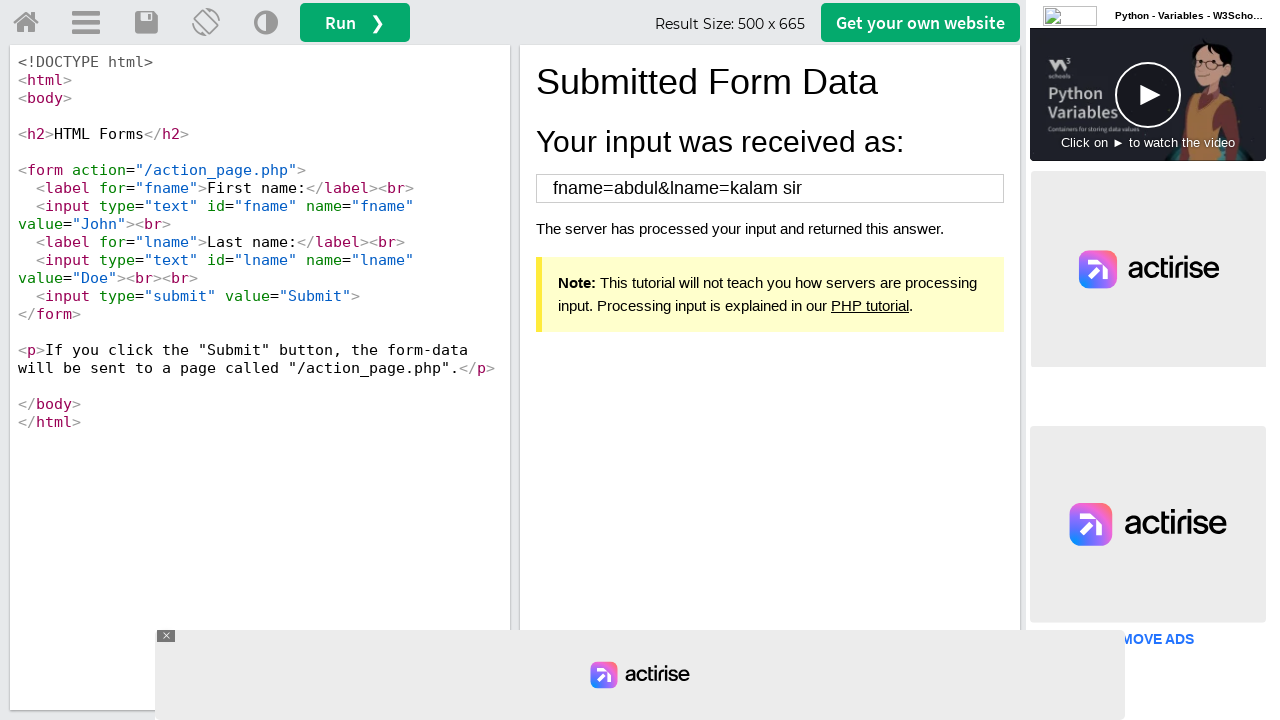

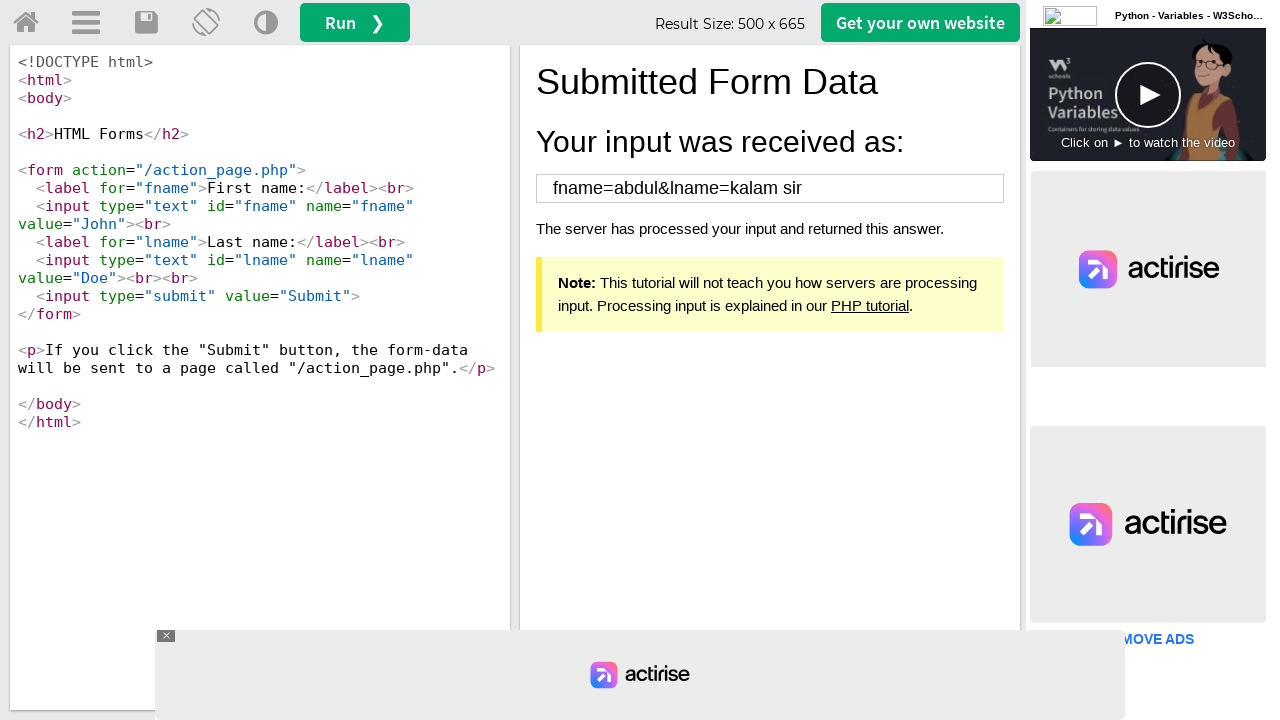